Tests dropdown functionality by clicking a dropdown button and then clicking on a link (Flipkart) that becomes visible after the dropdown opens

Starting URL: https://omayo.blogspot.com/

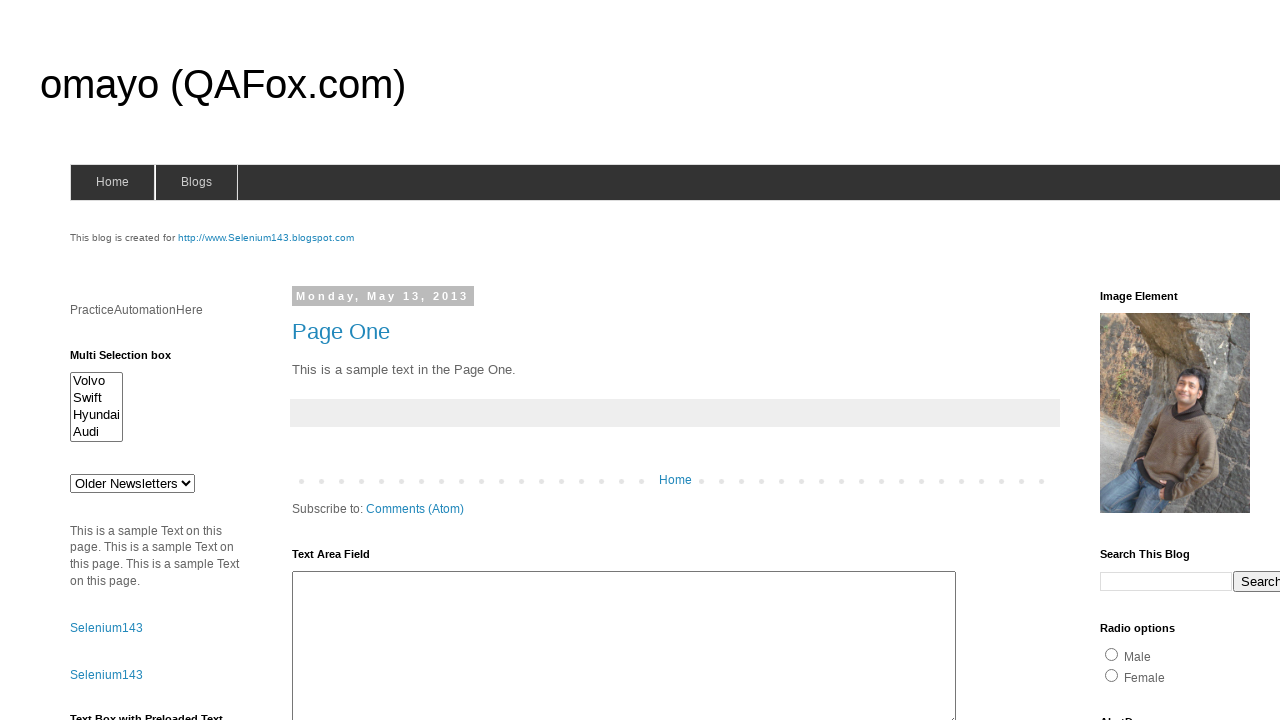

Clicked dropdown button to open menu at (1227, 360) on .dropbtn
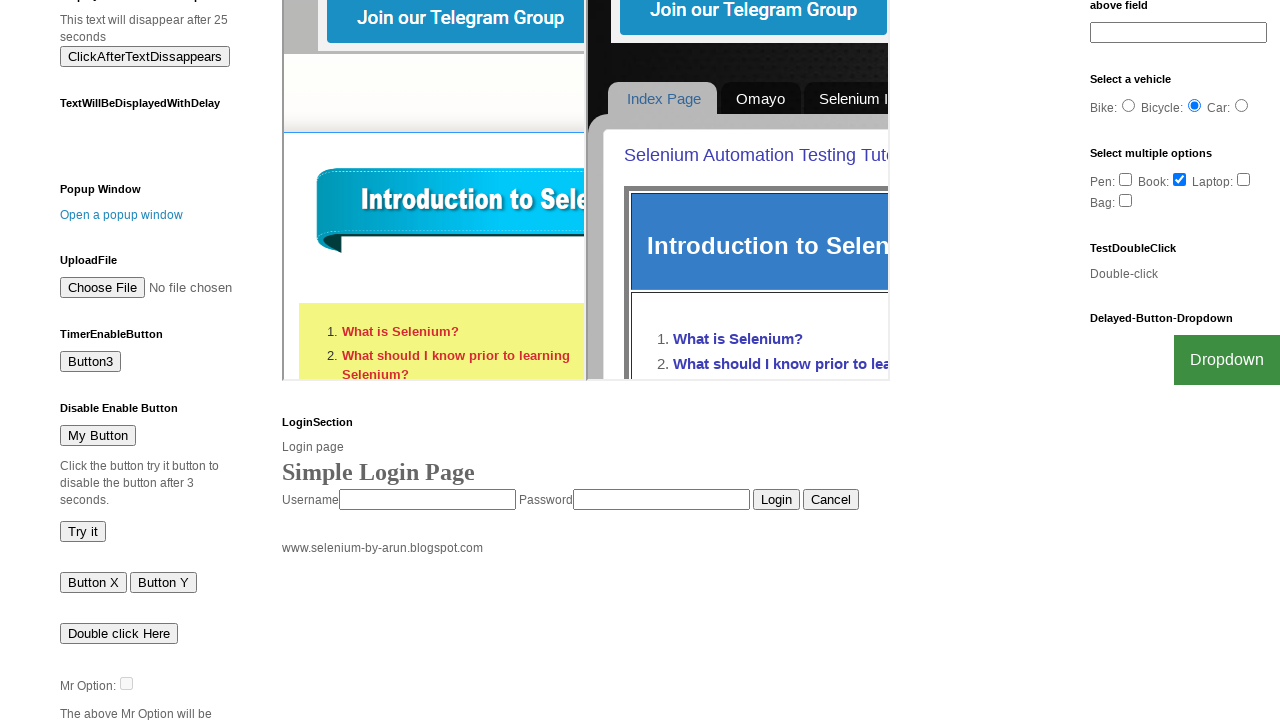

Waited for Flipkart link to become visible
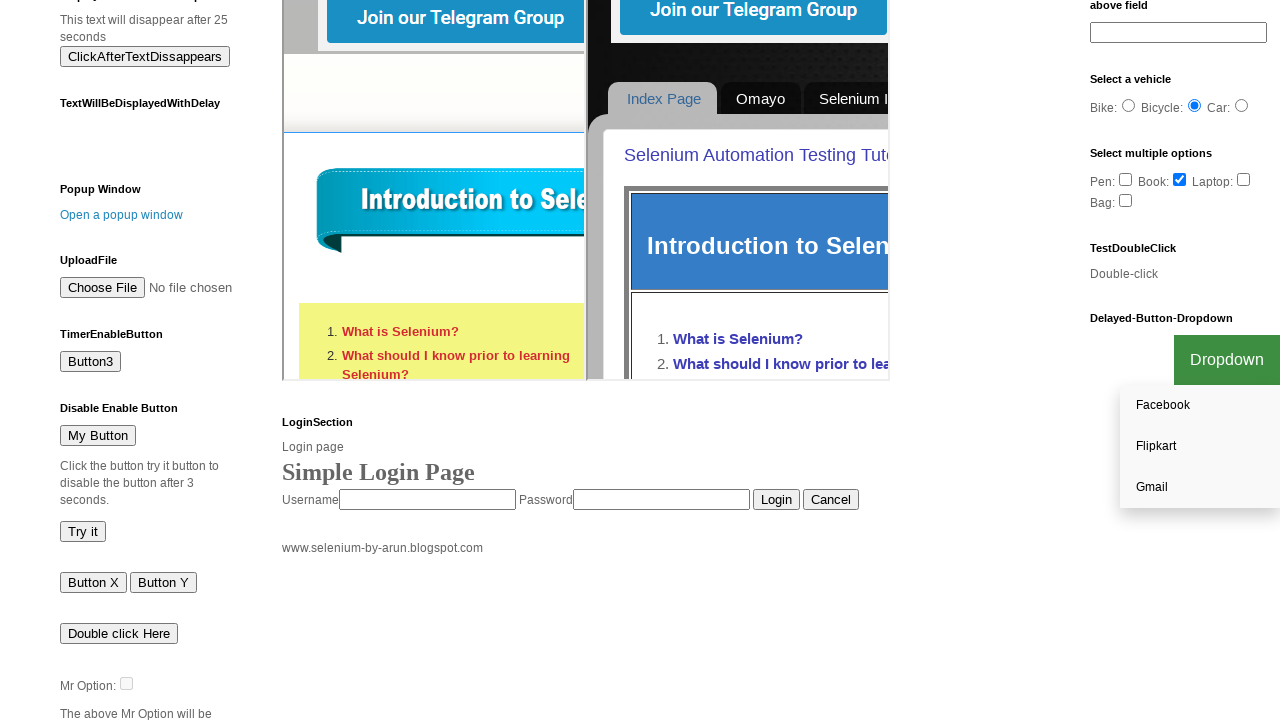

Clicked on Flipkart link at (1200, 447) on text=Flipkart
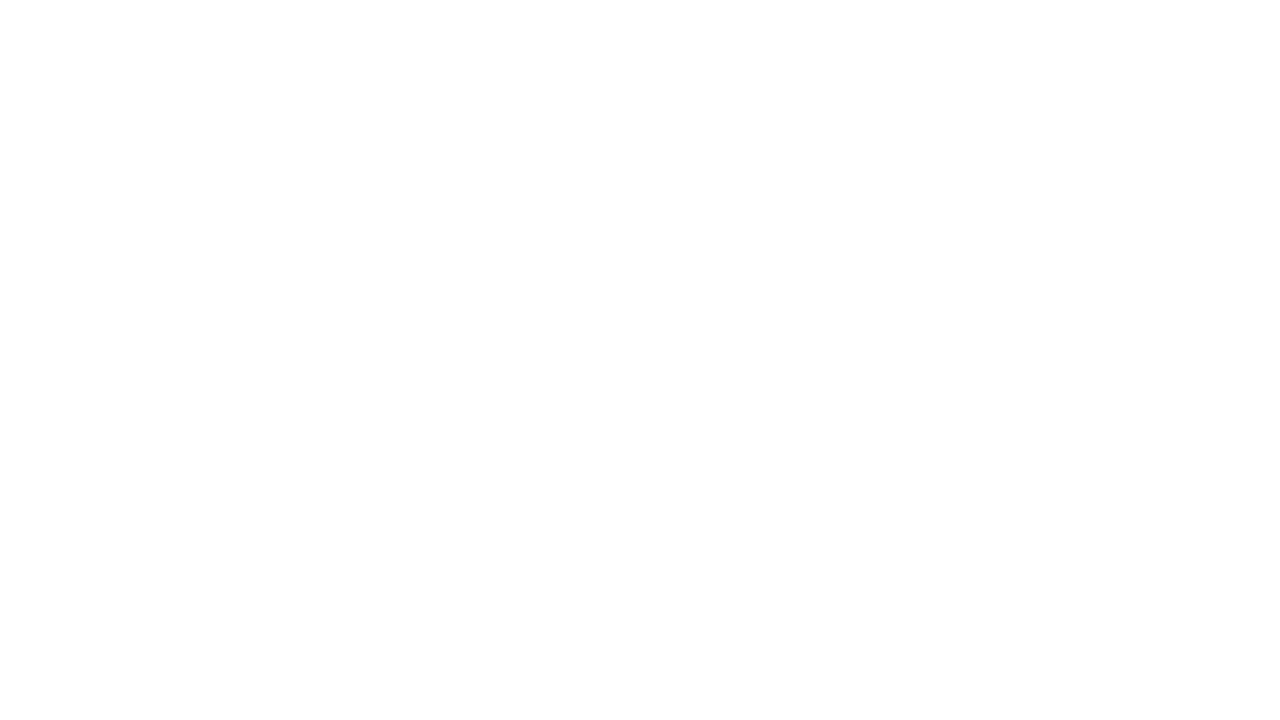

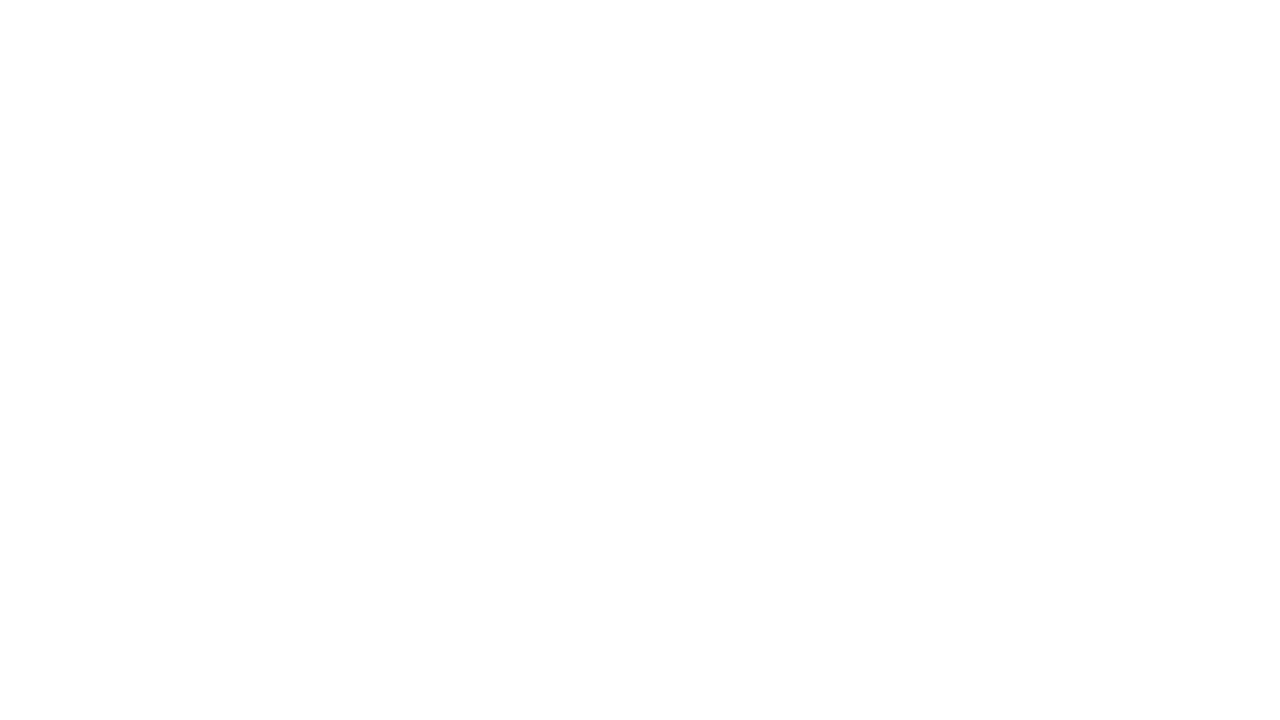